Tests the datepicker functionality by entering a date (January 1, 1970) and verifying it appears correctly formatted in the input field.

Starting URL: https://formy-project.herokuapp.com/datepicker

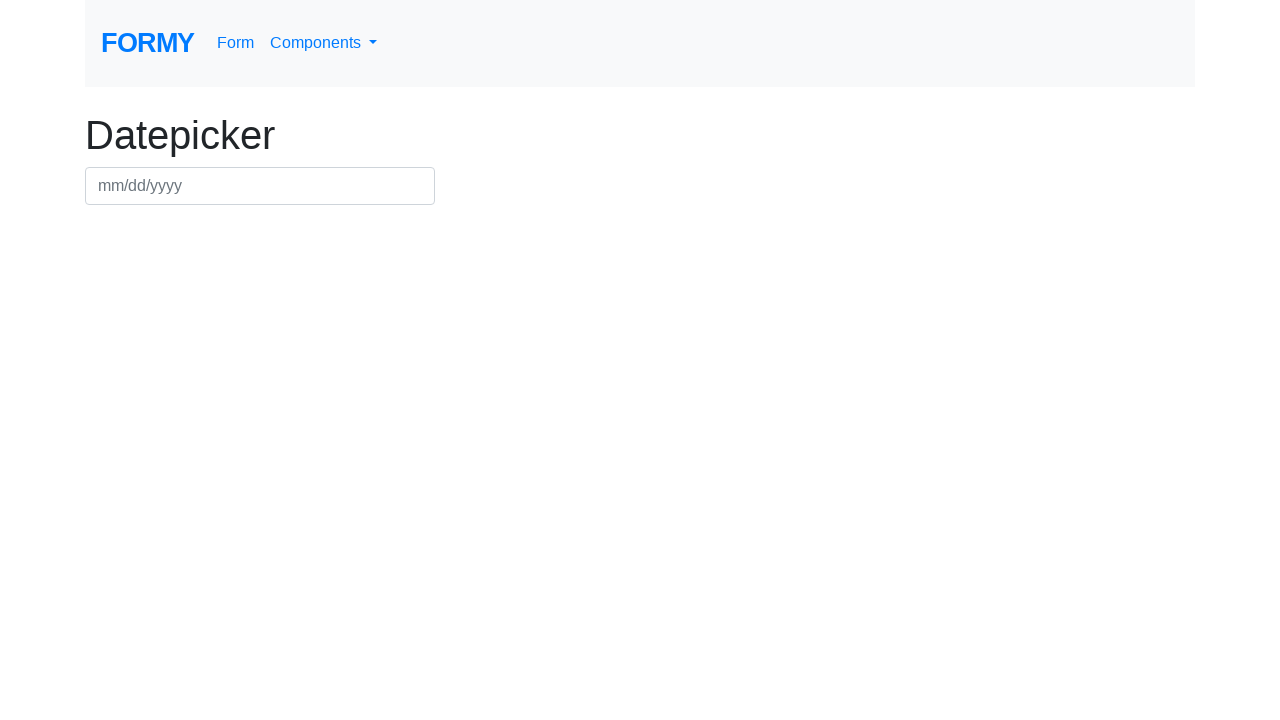

Clicked on the datepicker input to focus it at (260, 186) on #datepicker
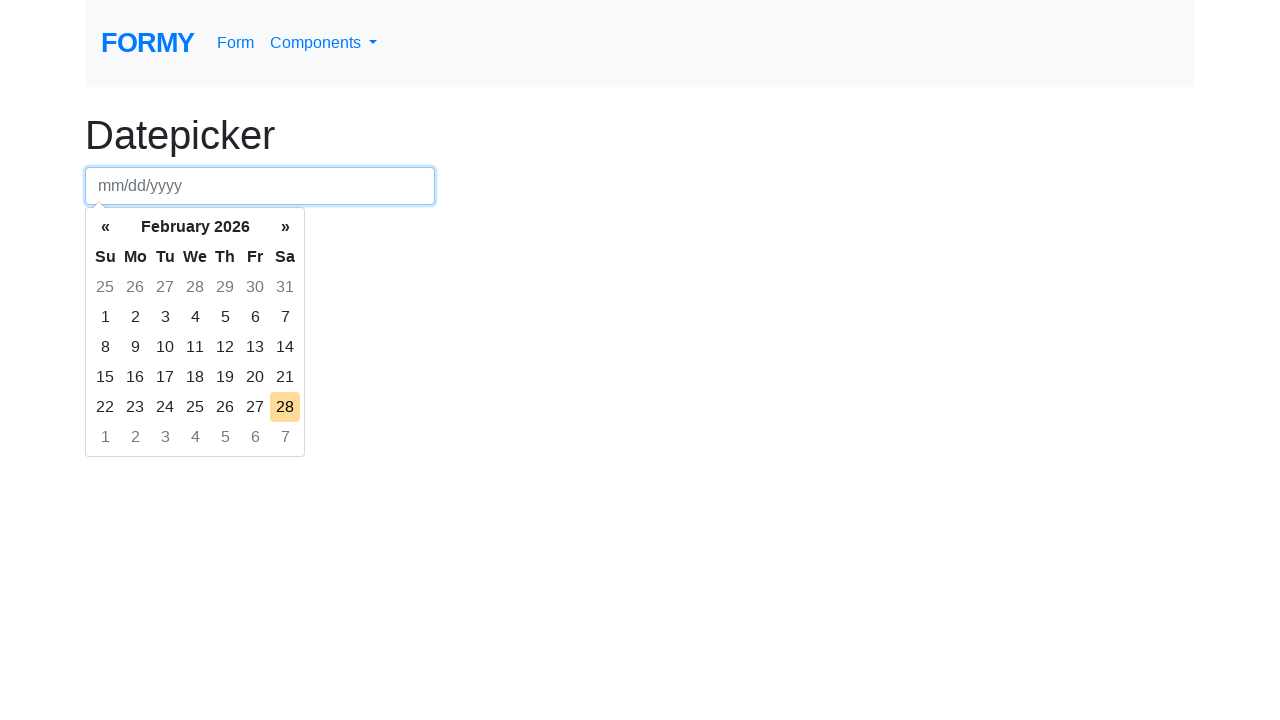

Filled datepicker with date value '01/01/1970' on #datepicker
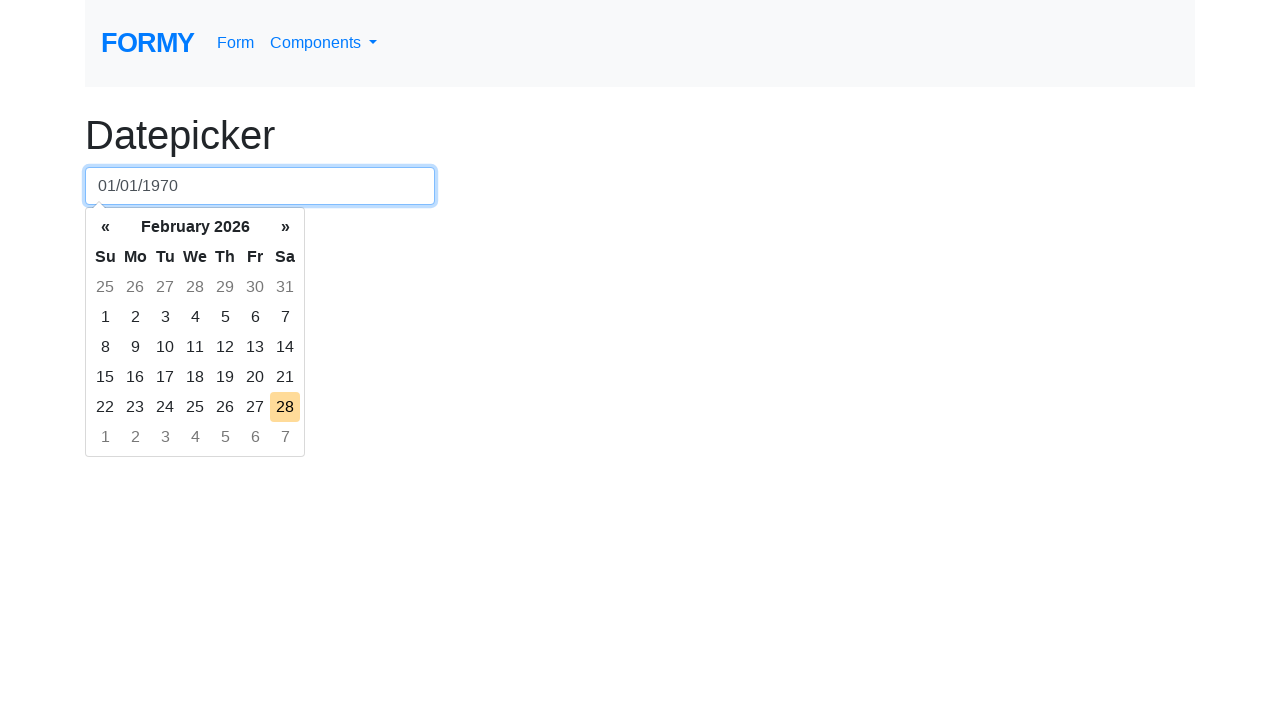

Verified the date was entered correctly in the datepicker field
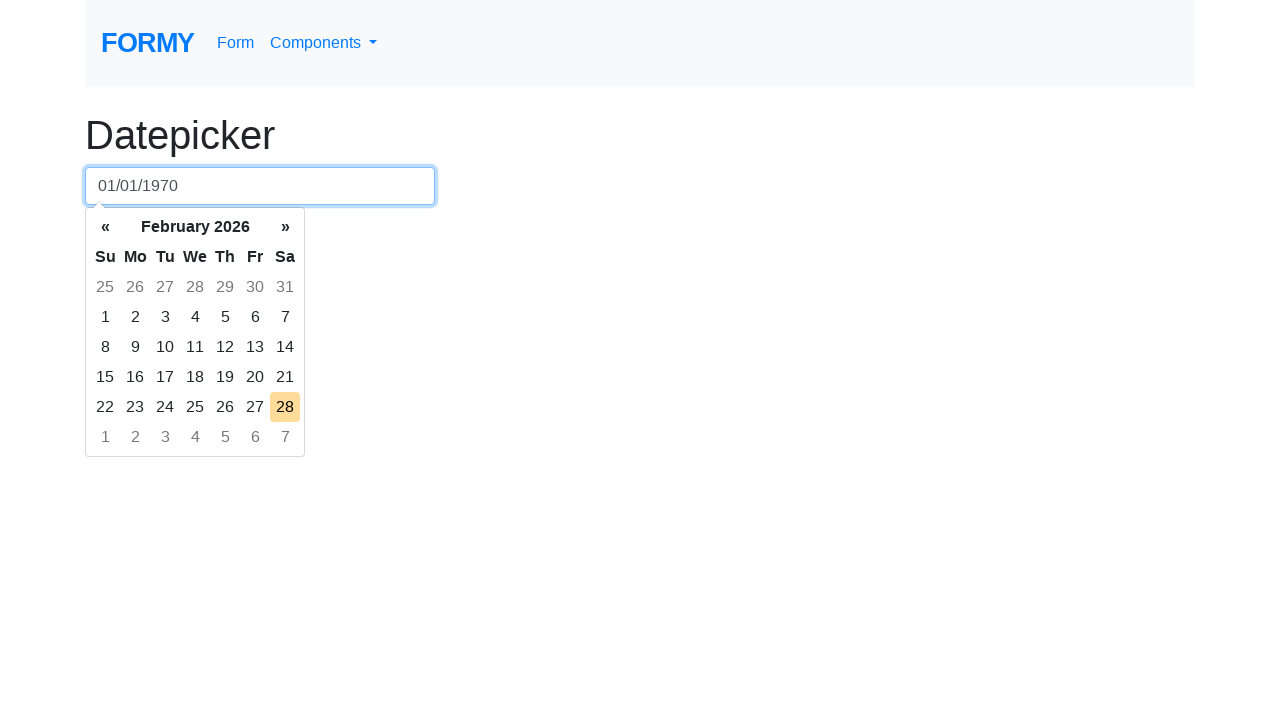

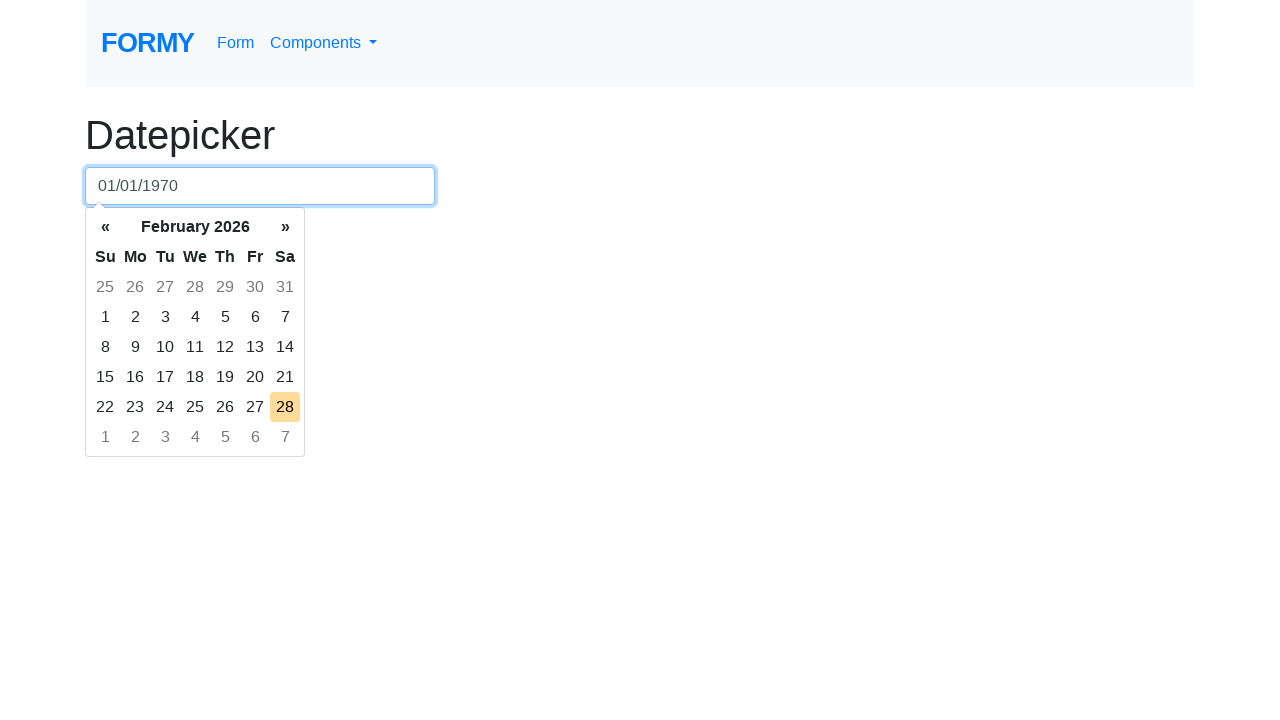